Tests verification functionality by clicking a verify button and confirming the success message appears

Starting URL: https://erikdark.github.io/Qa_autotest_15/

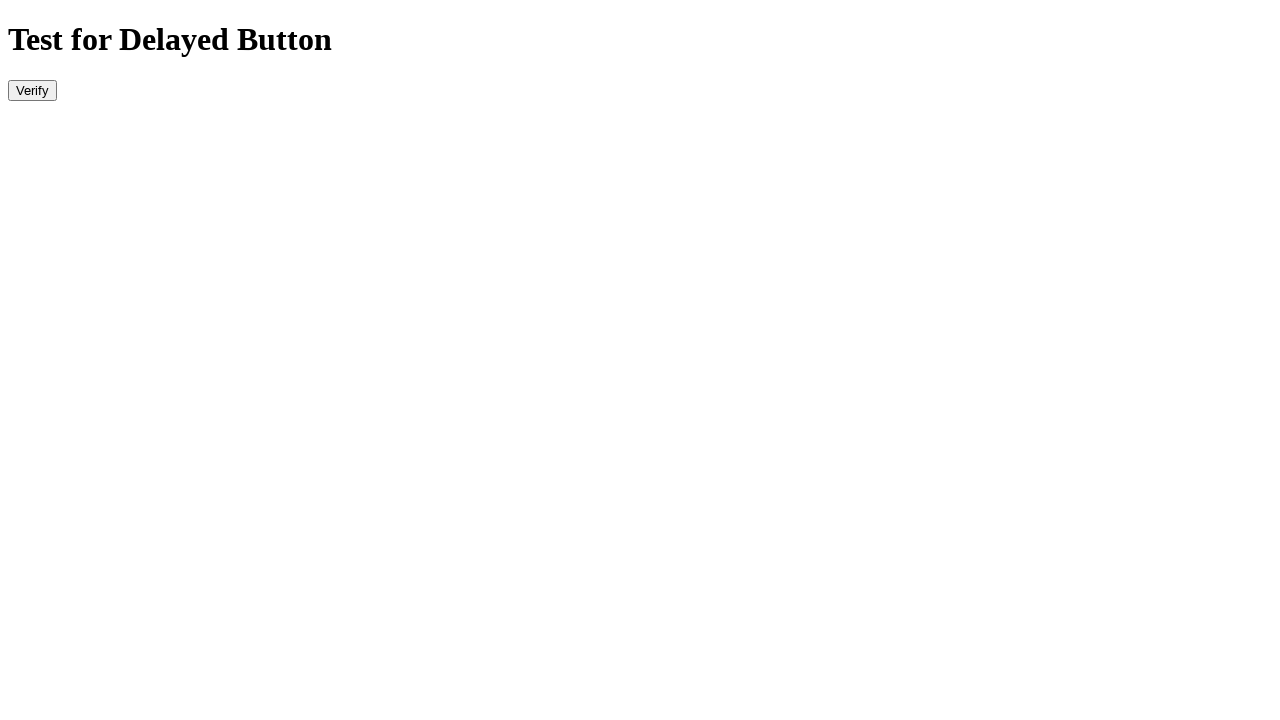

Clicked the verify button at (32, 90) on #verify
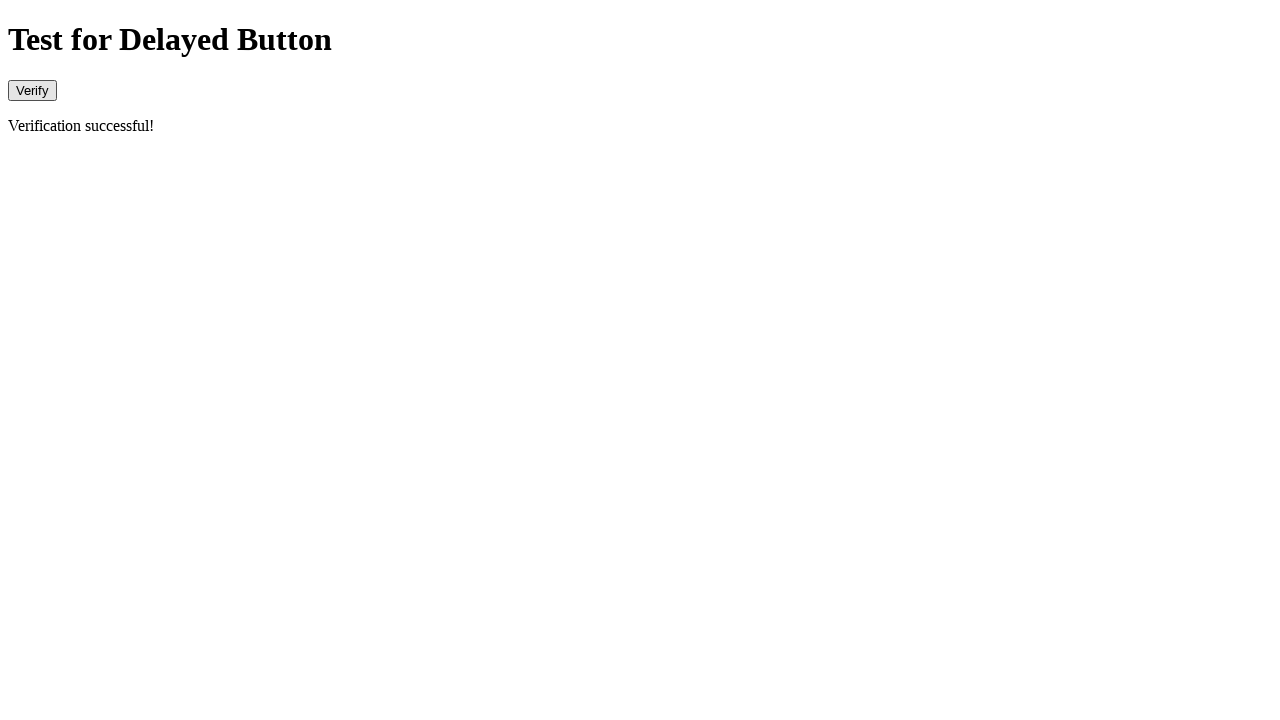

Success message element loaded
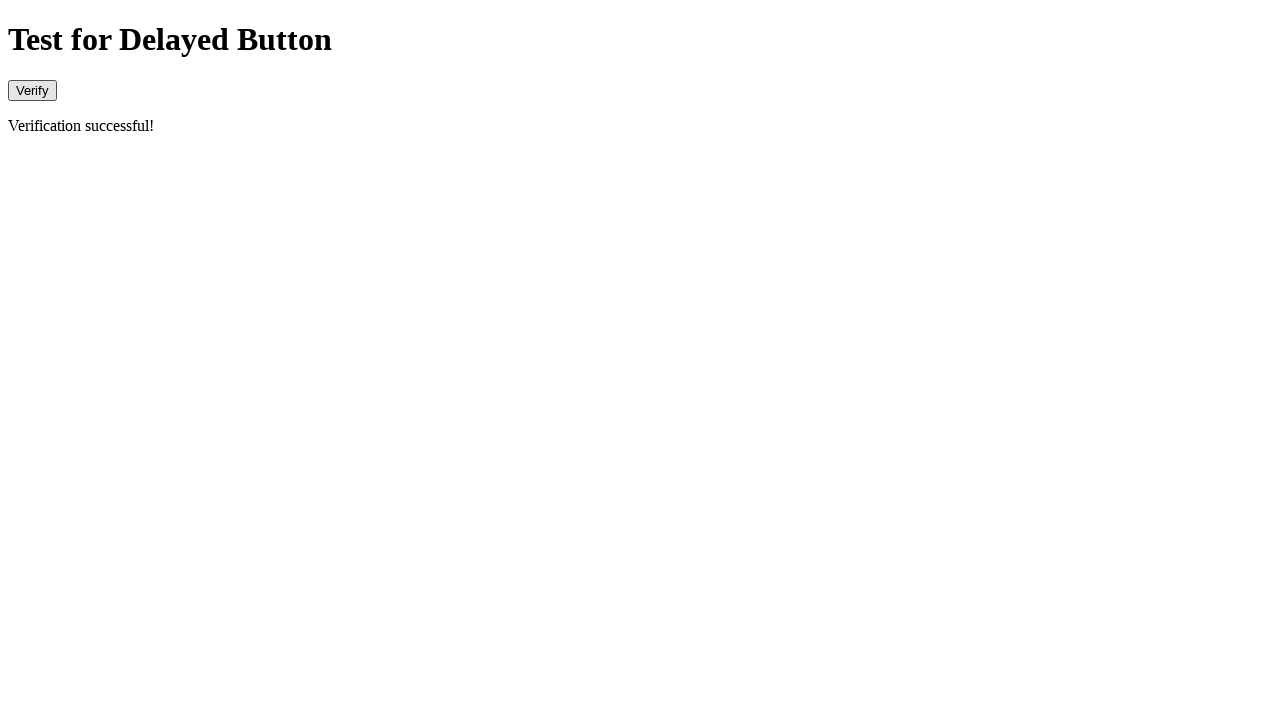

Located the verification message element
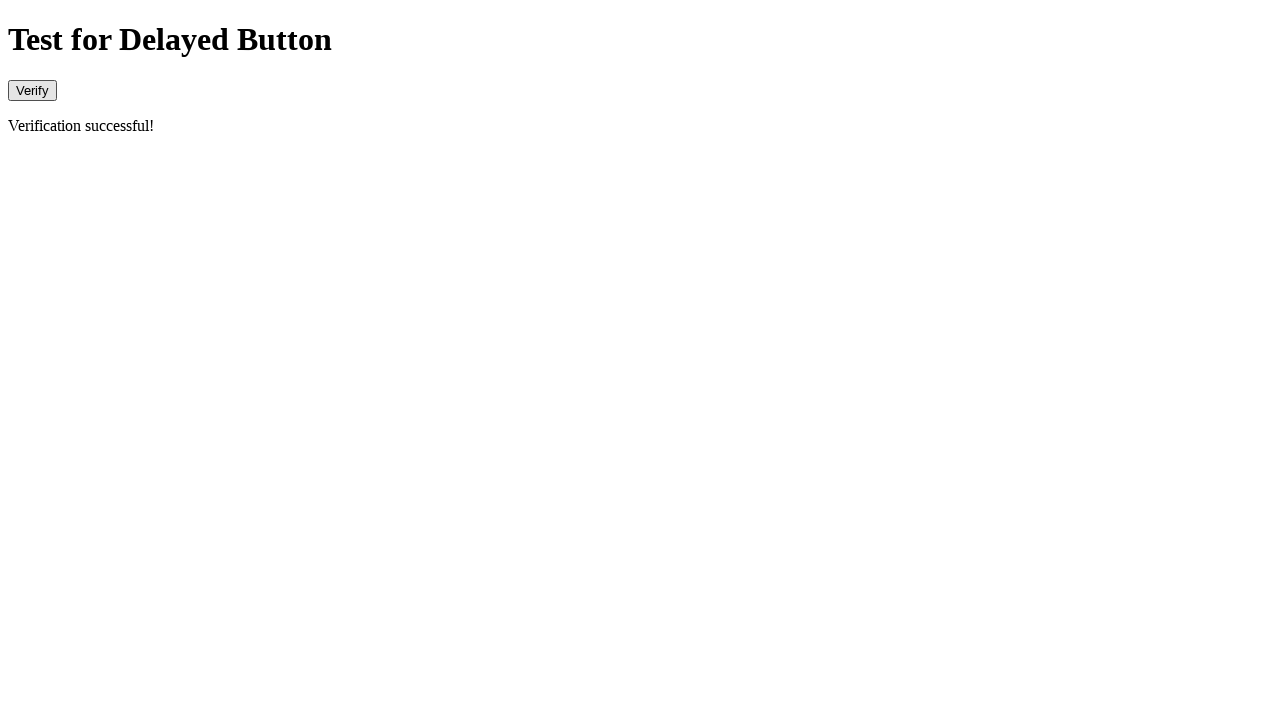

Verified success message contains 'Verification successful!'
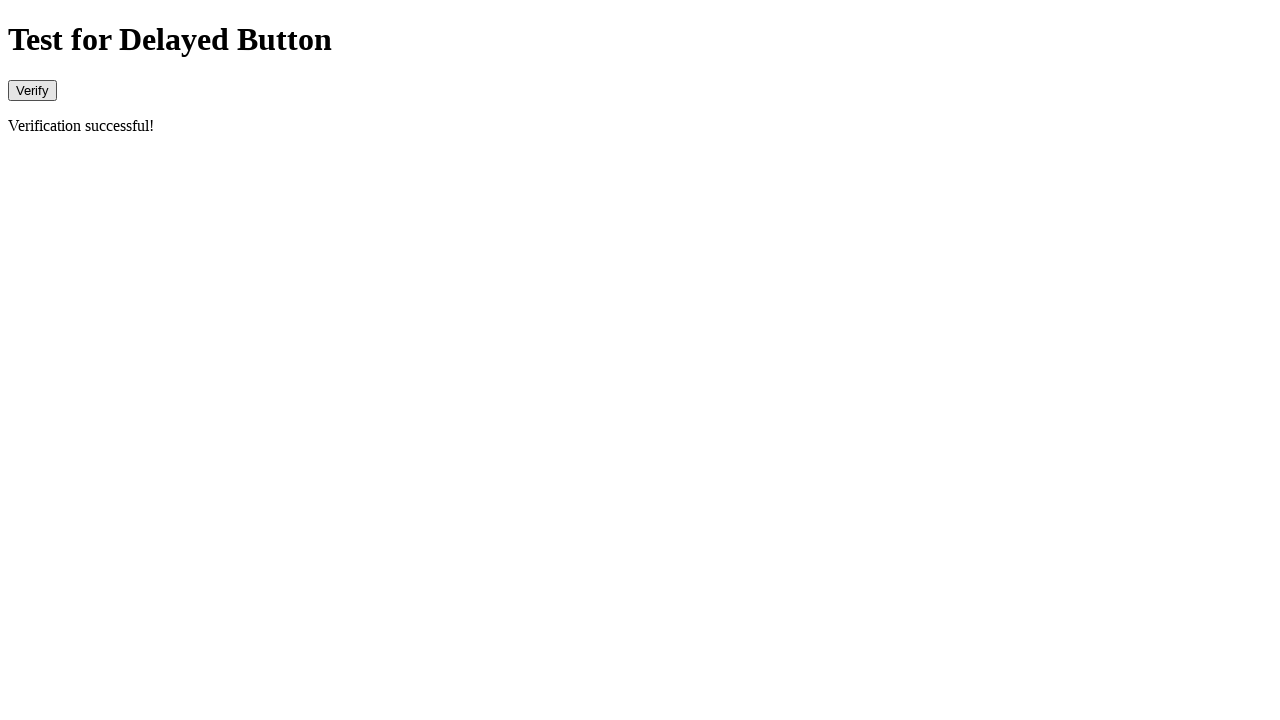

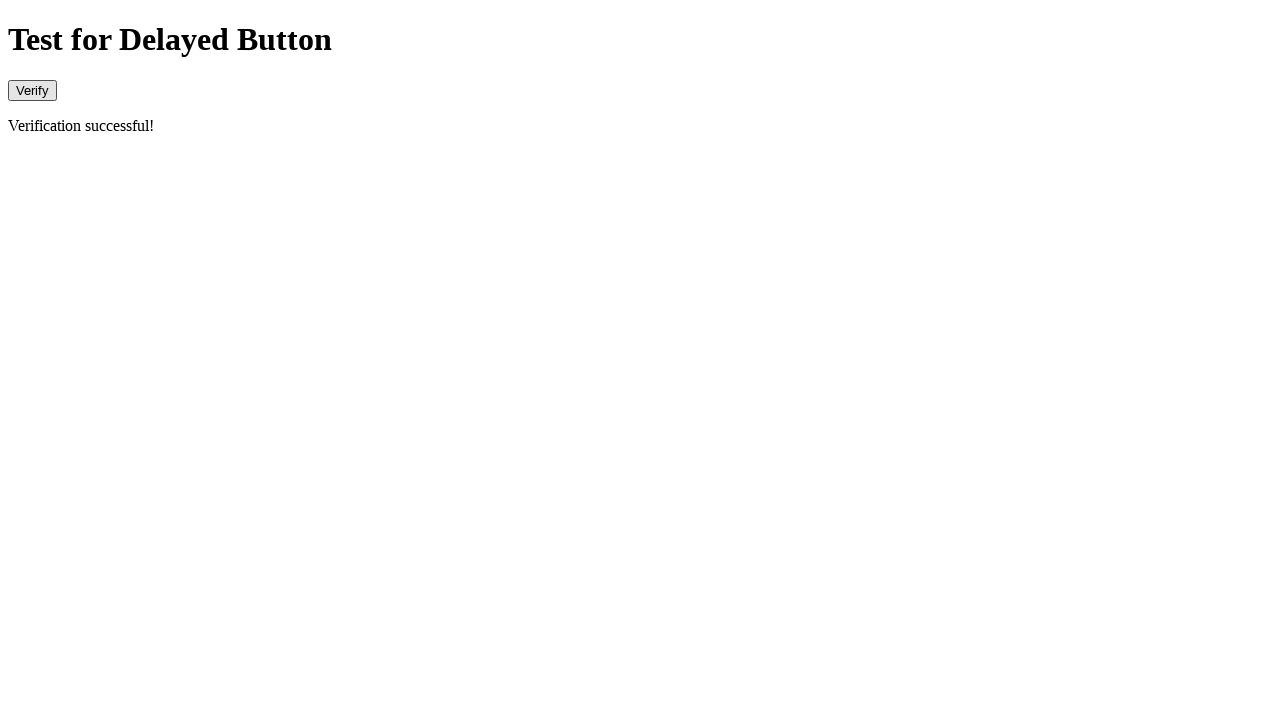